Tests that interactive elements are displayed by hovering over the plot and verifying drag elements exist.

Starting URL: https://badj.github.io/NZGovDebtTrends2002-2025/

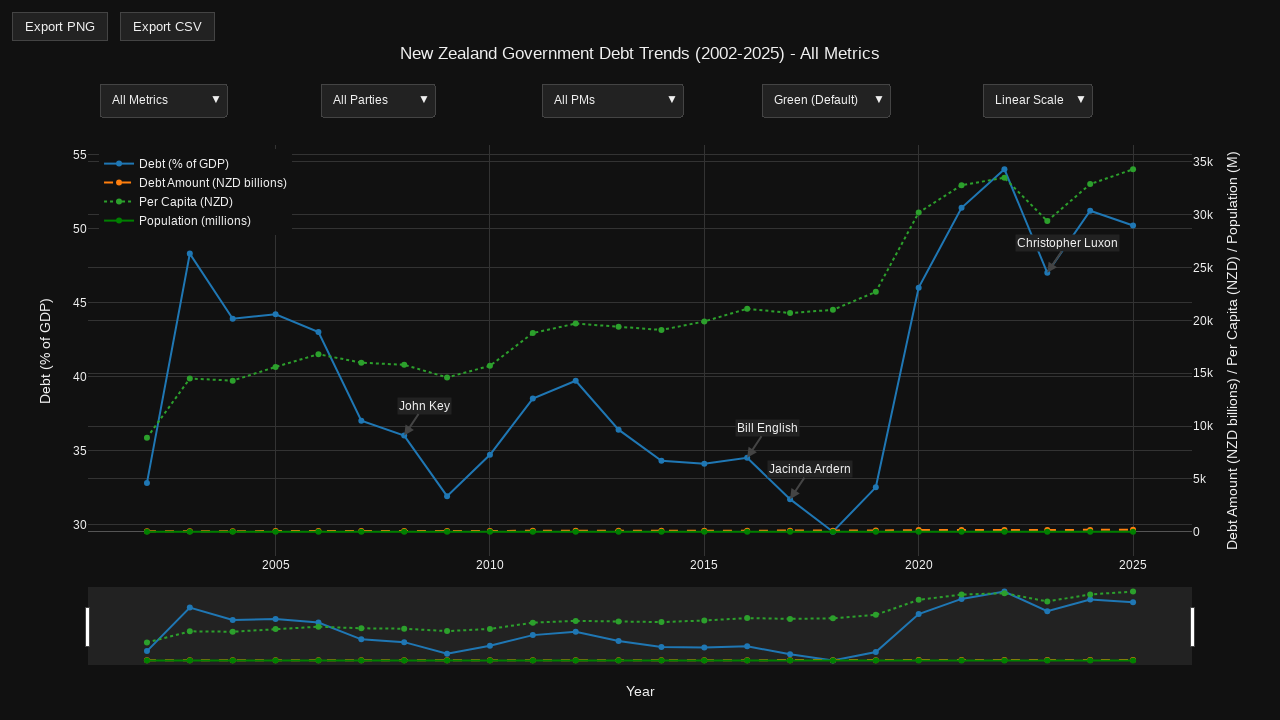

Waited for Plotly plot visualization to be fully loaded
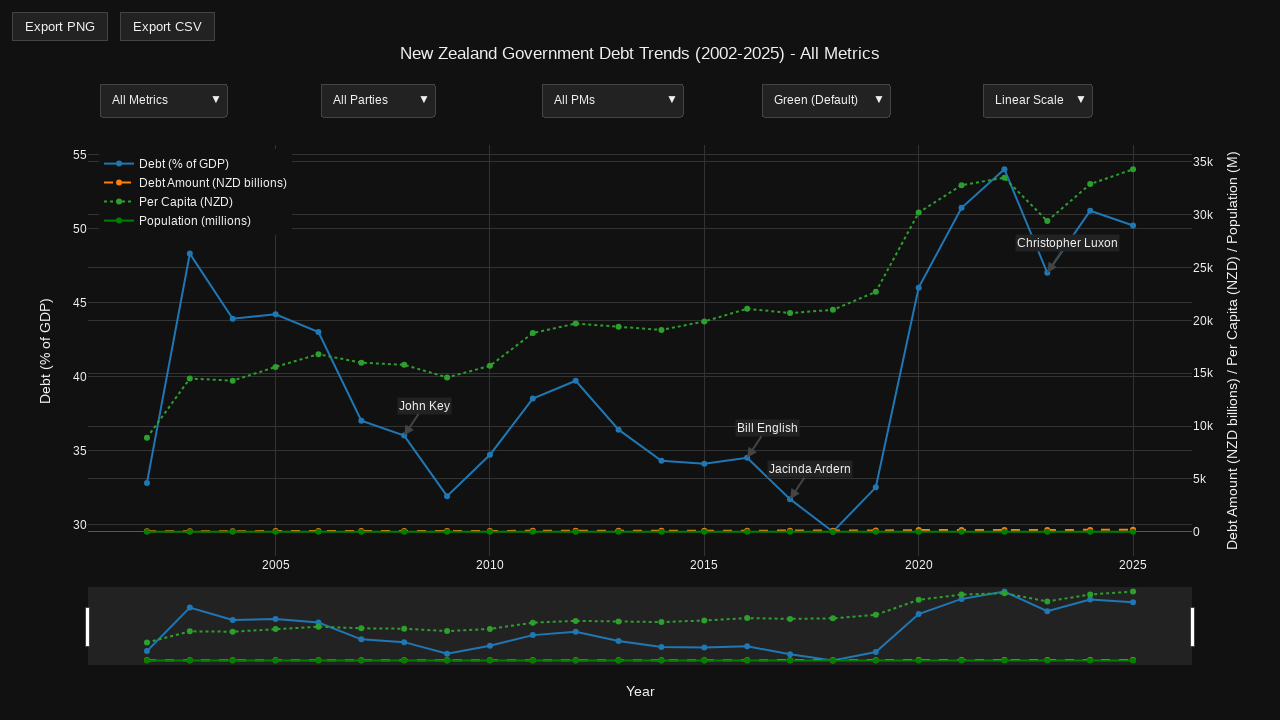

Located the plot container element
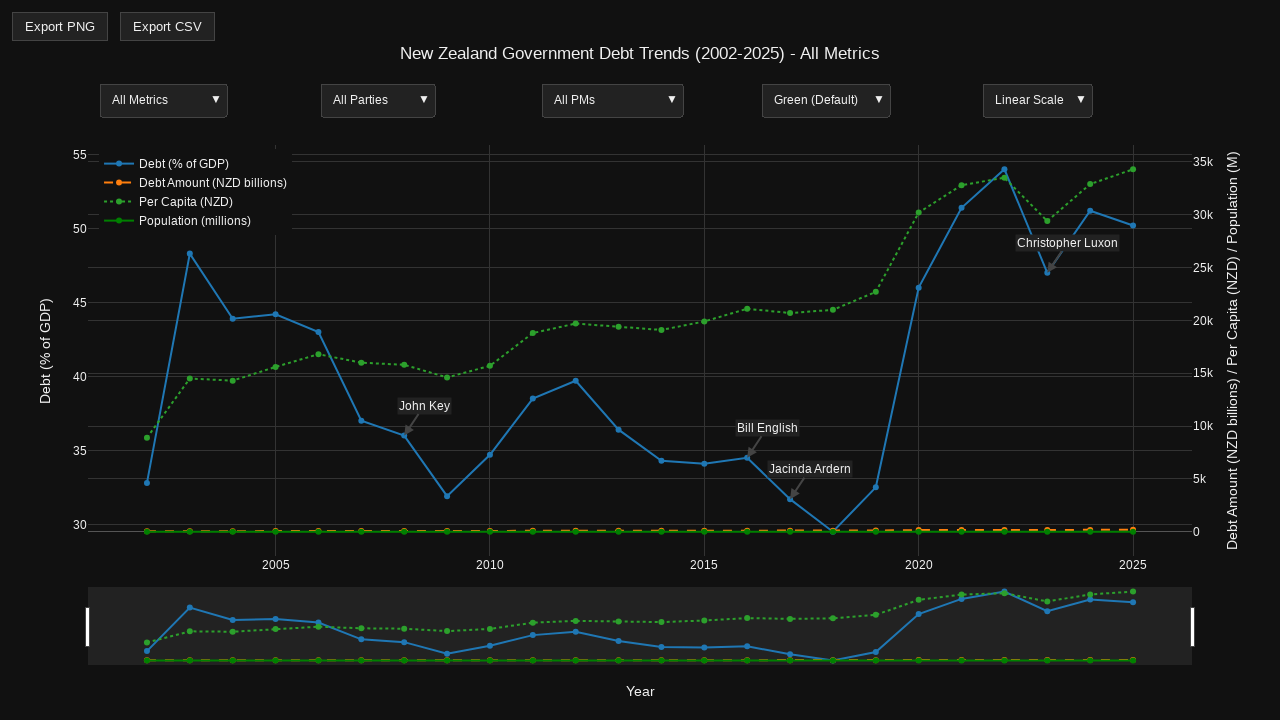

Retrieved bounding box dimensions of plot container
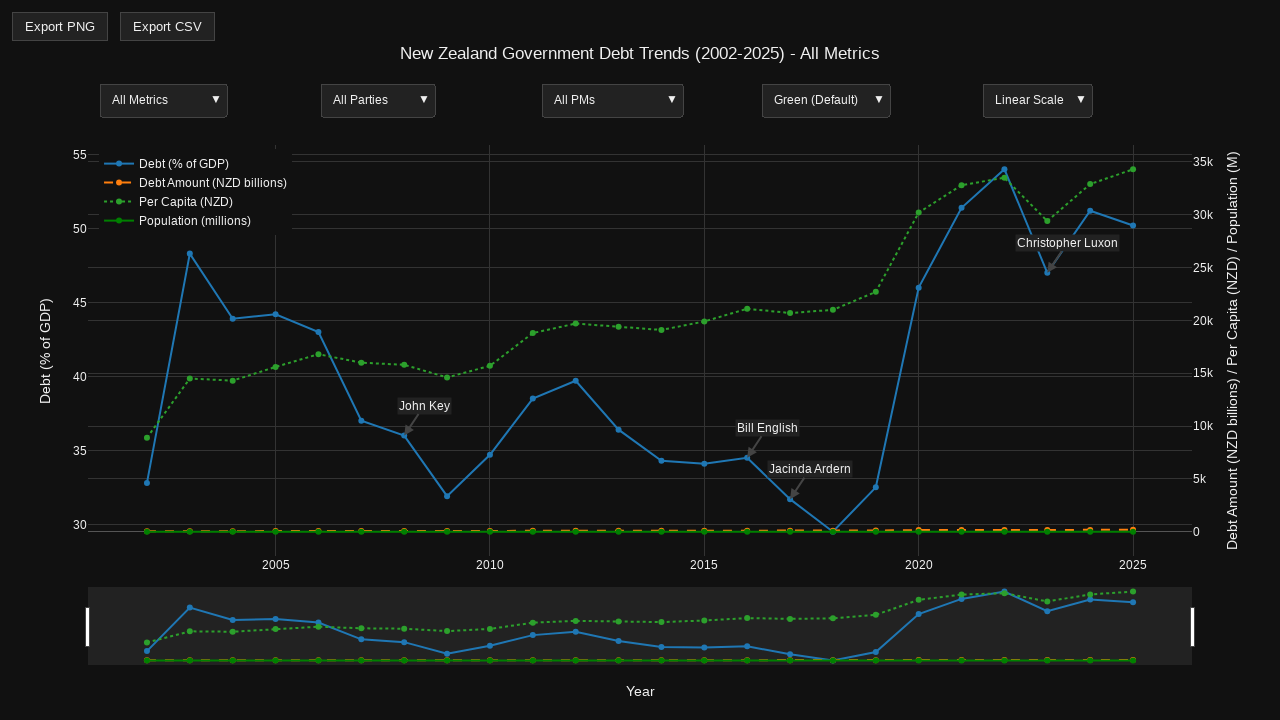

Hovered mouse over the center of the plot at (640, 395)
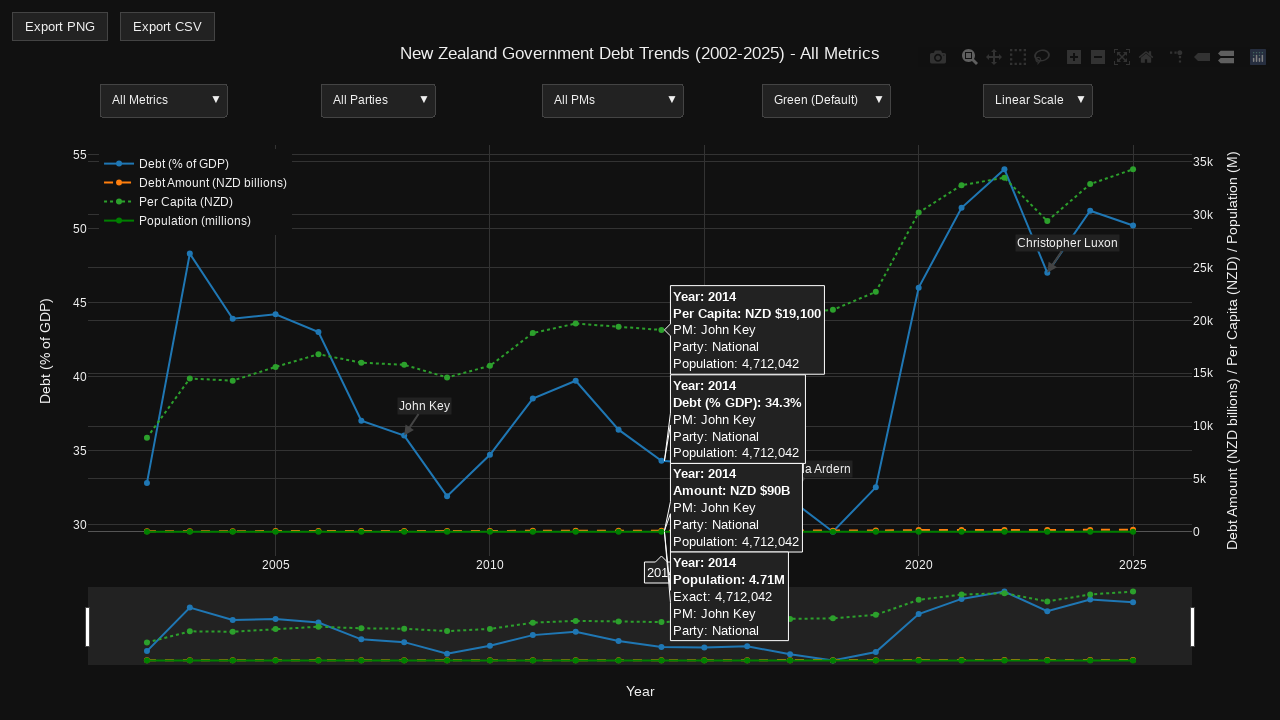

Verified that Cartesian layer (interactive layer) is visible
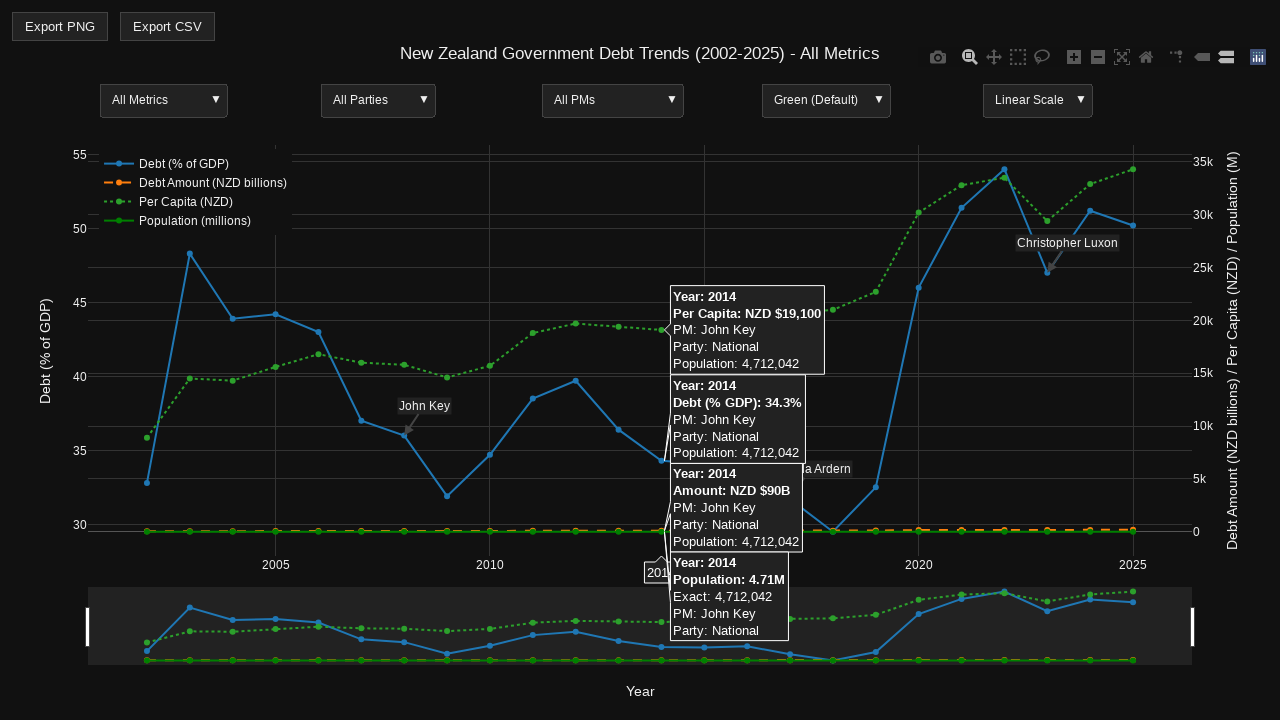

Located all drag elements on the plot
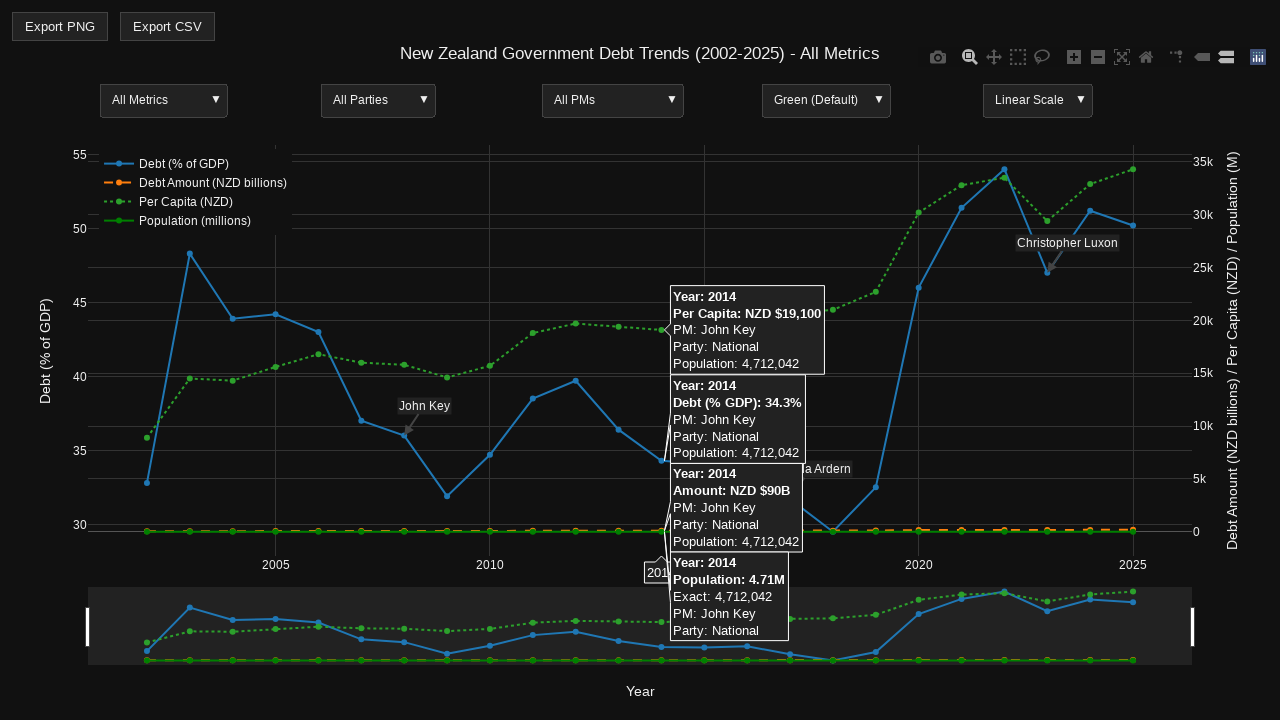

Asserted that exactly 14 drag elements are present
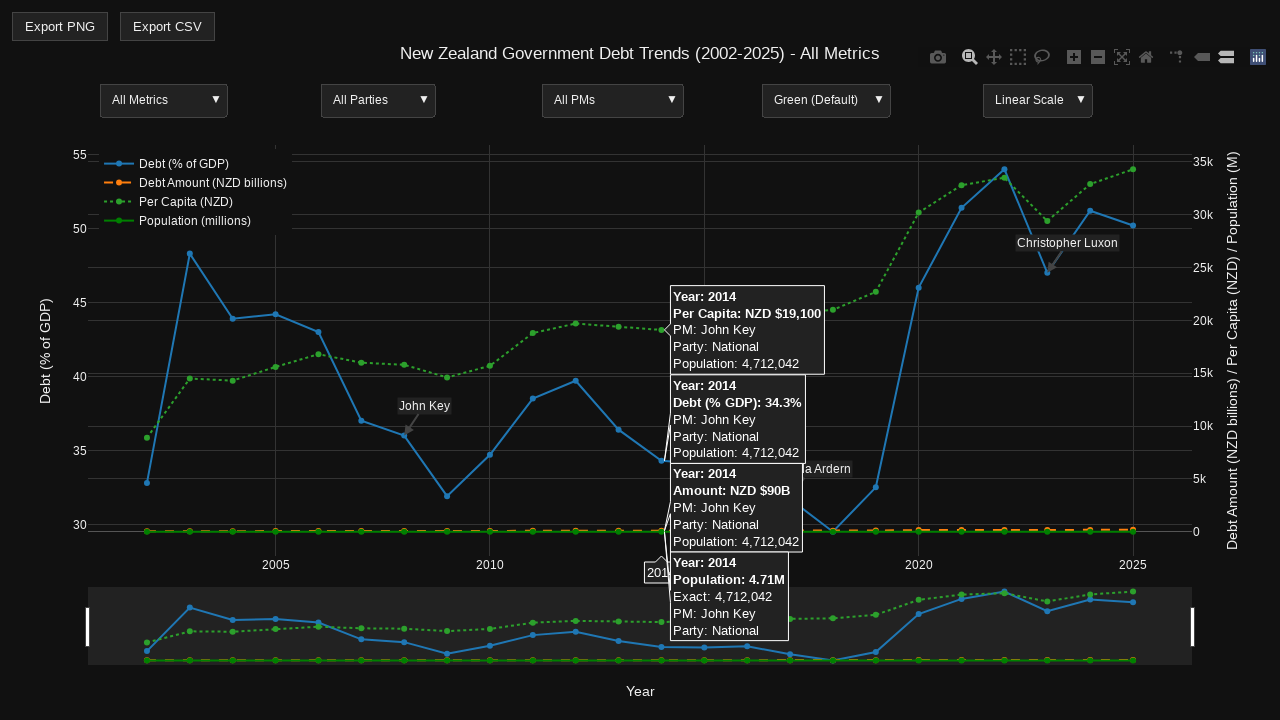

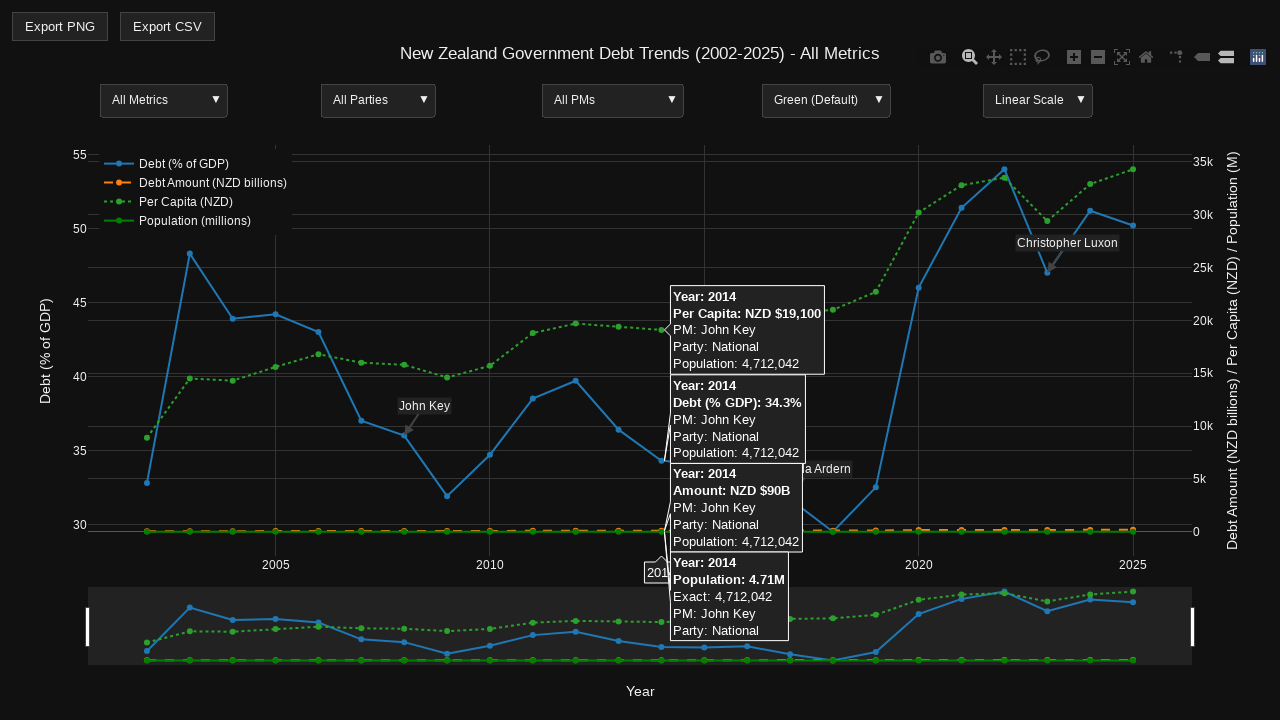